Tests that pressing a number after equals starts a new calculation

Starting URL: http://mhunterak.github.io/calc.html

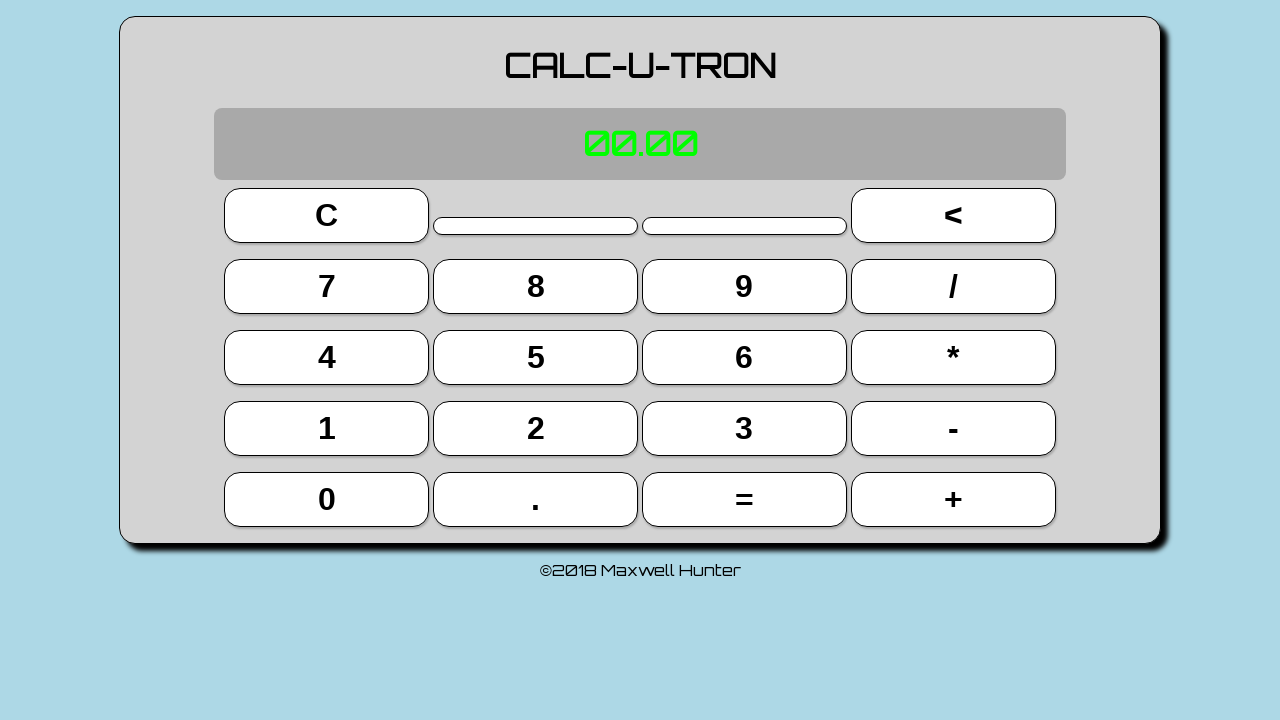

Located button 2 (index 13)
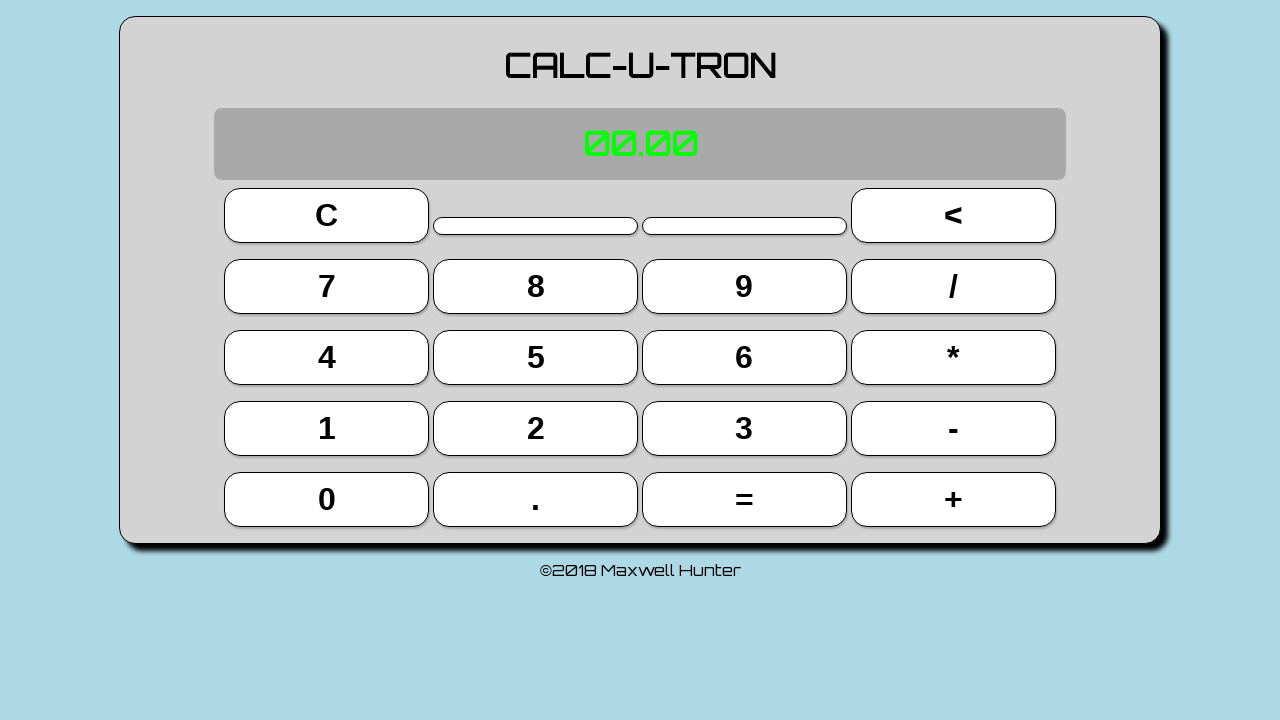

Located button 5 (index 9)
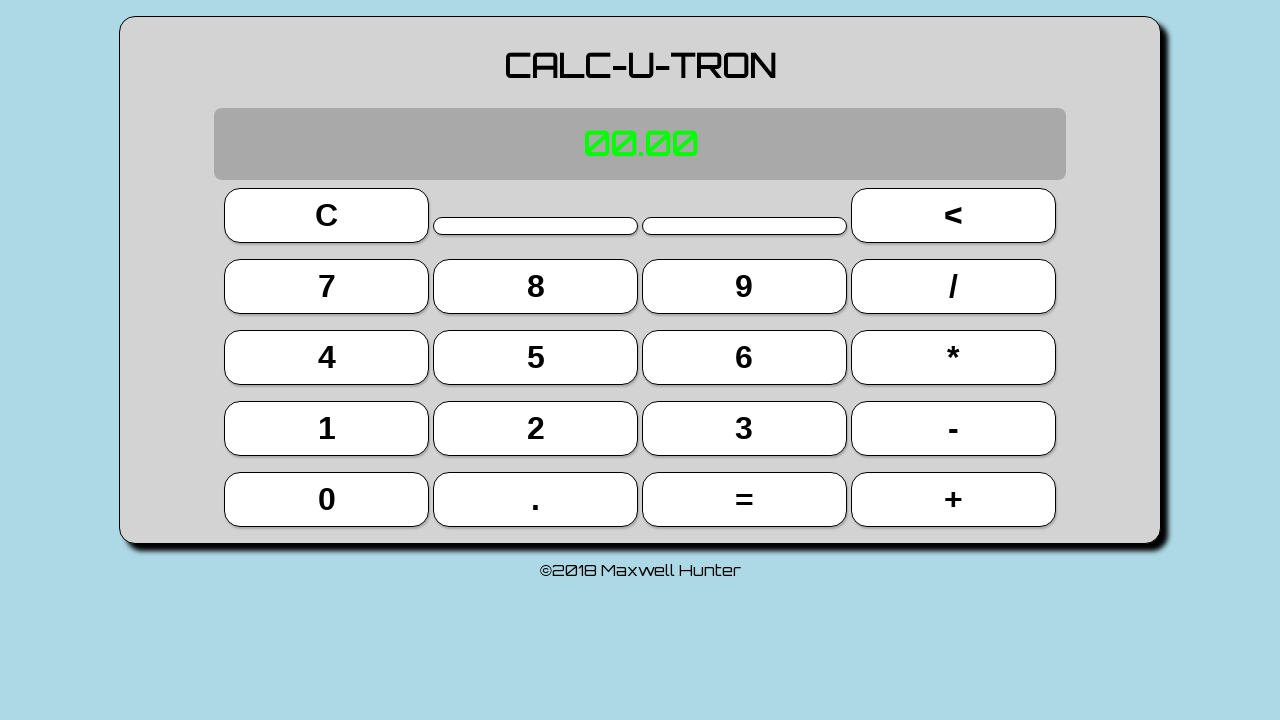

Located button 7 (index 4)
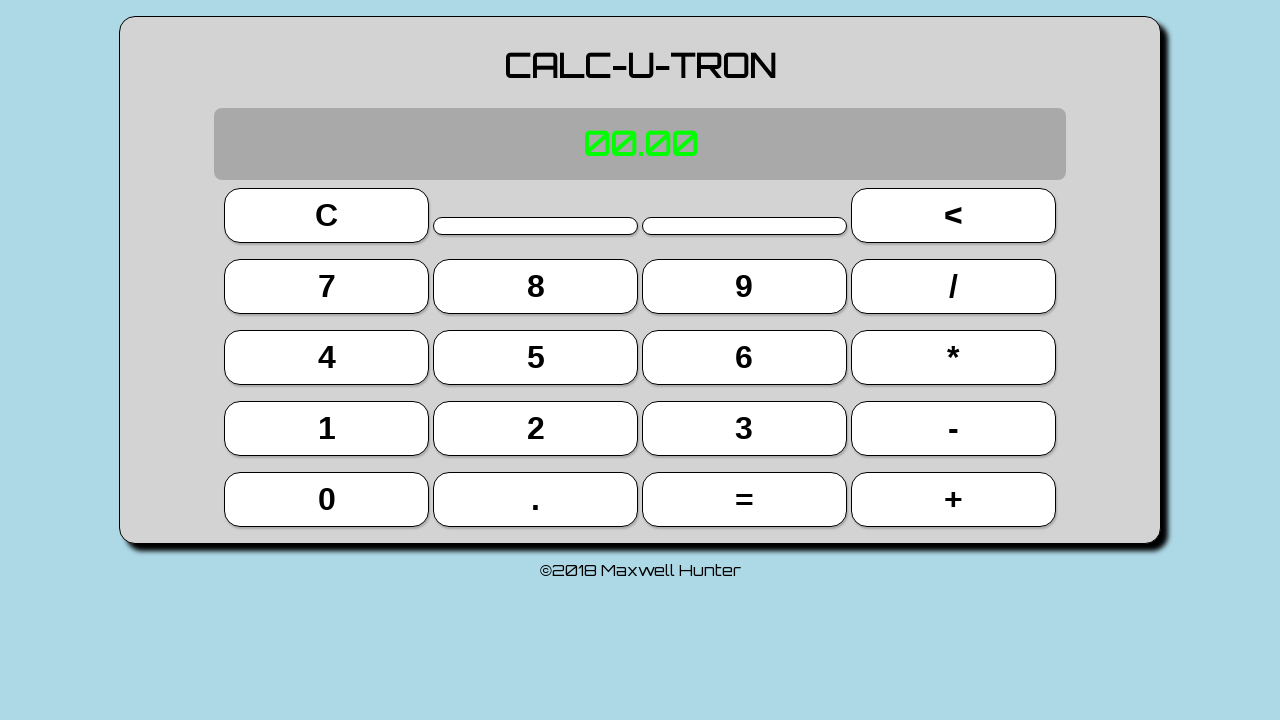

Located plus button (index 19)
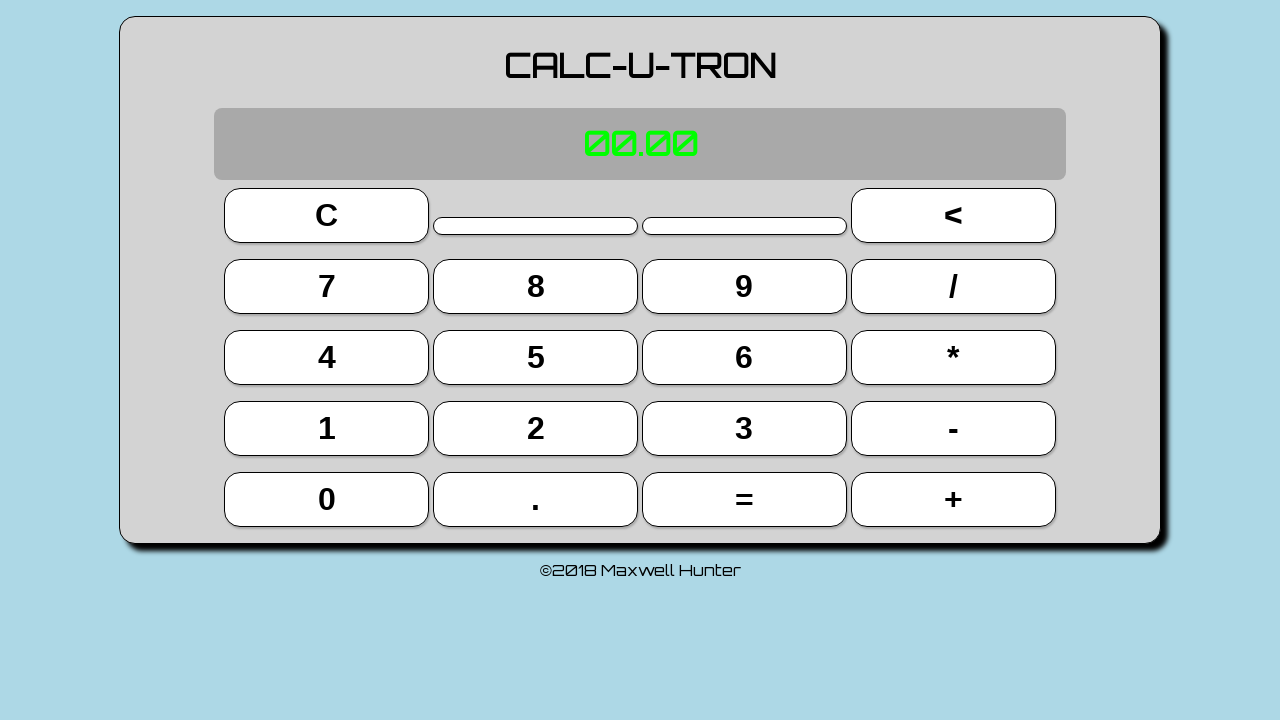

Located equals button (index 18)
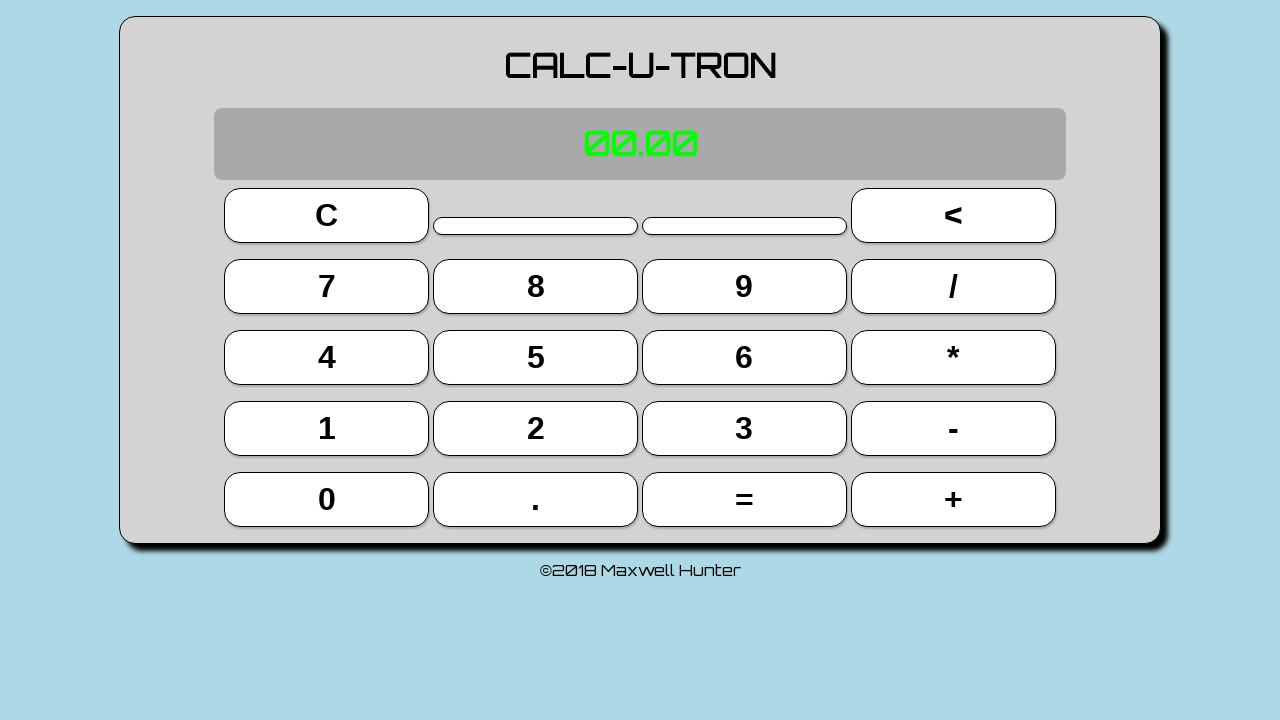

Clicked button 5 at (536, 357) on button >> nth=9
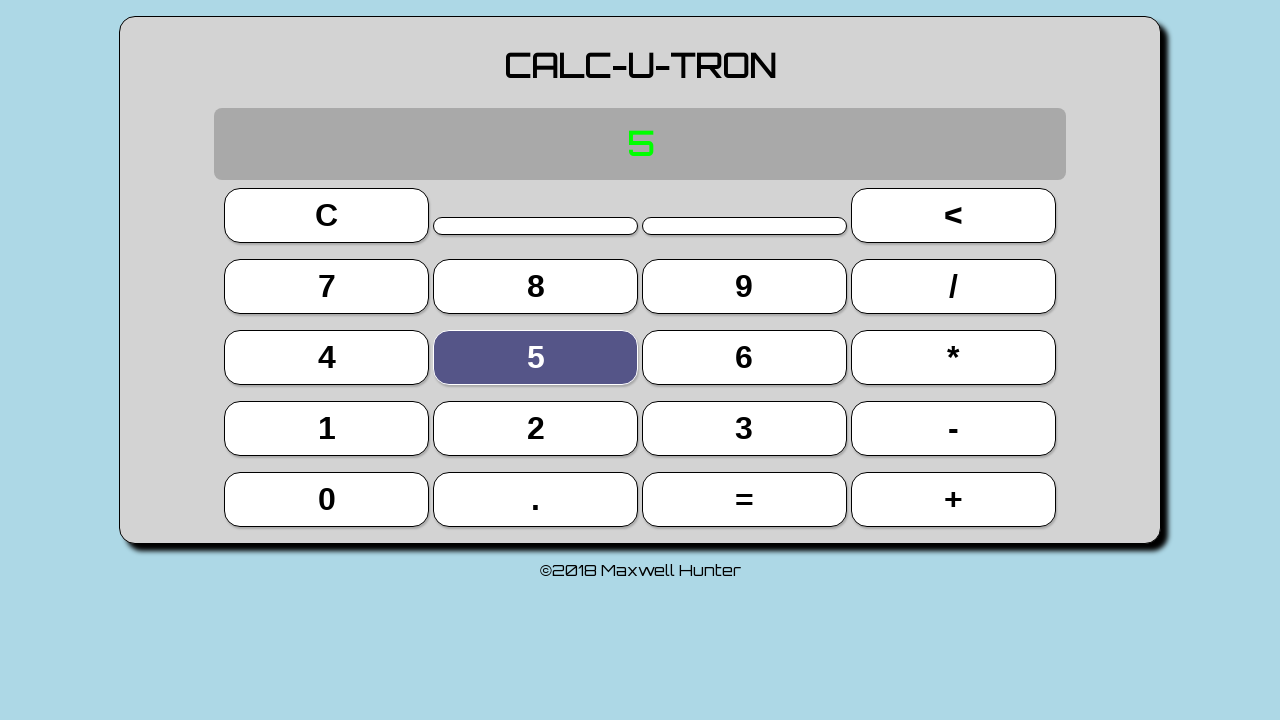

Clicked plus button at (953, 499) on button >> nth=19
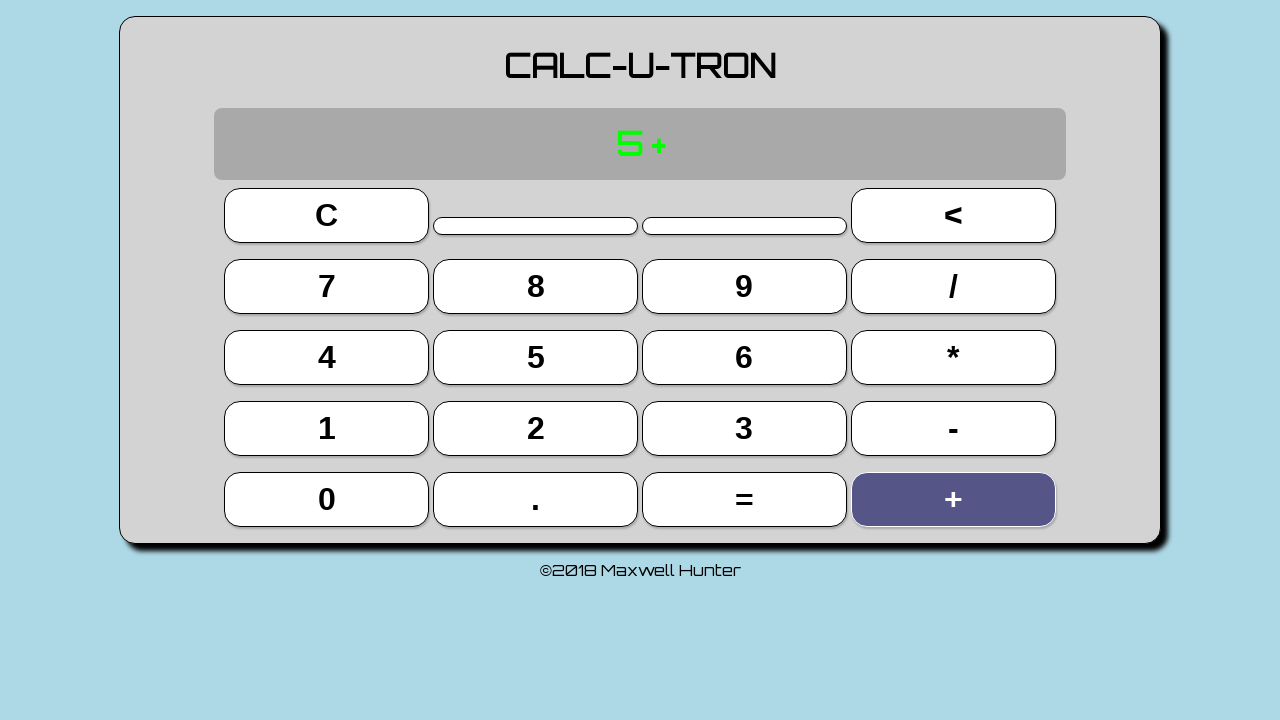

Clicked button 7 at (327, 286) on button >> nth=4
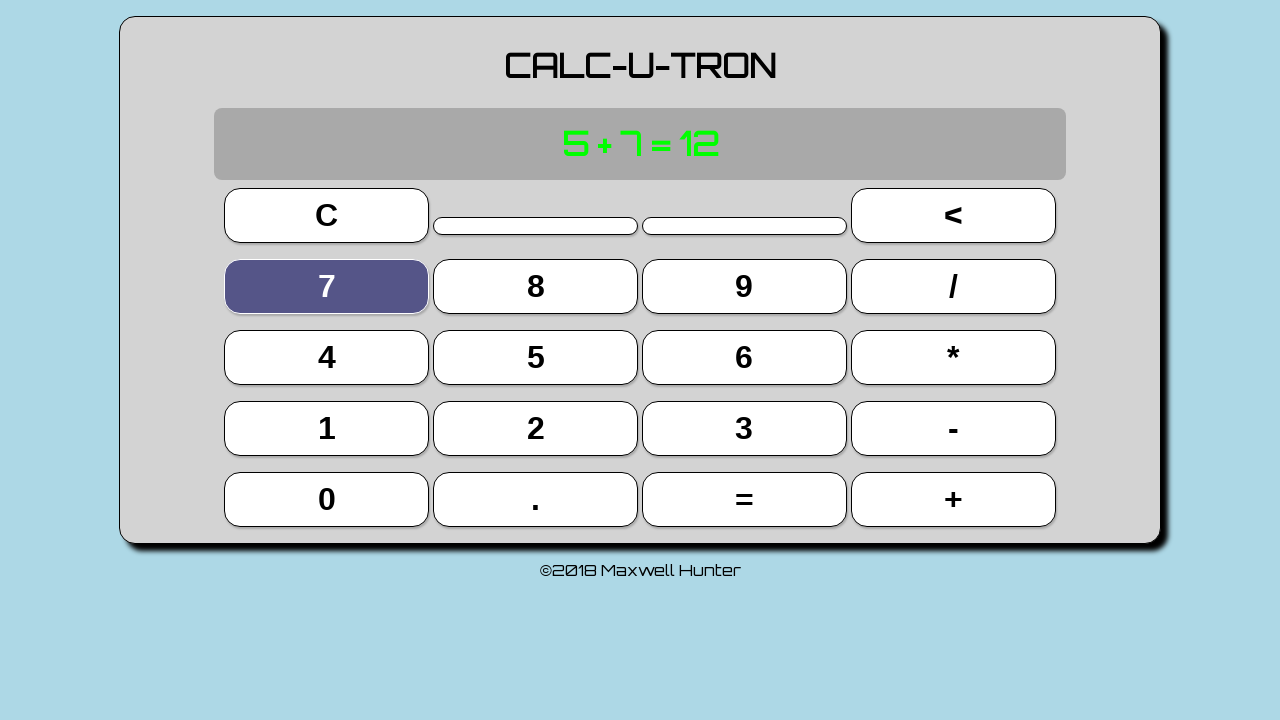

Clicked equals button to calculate 5 + 7 at (744, 499) on button >> nth=18
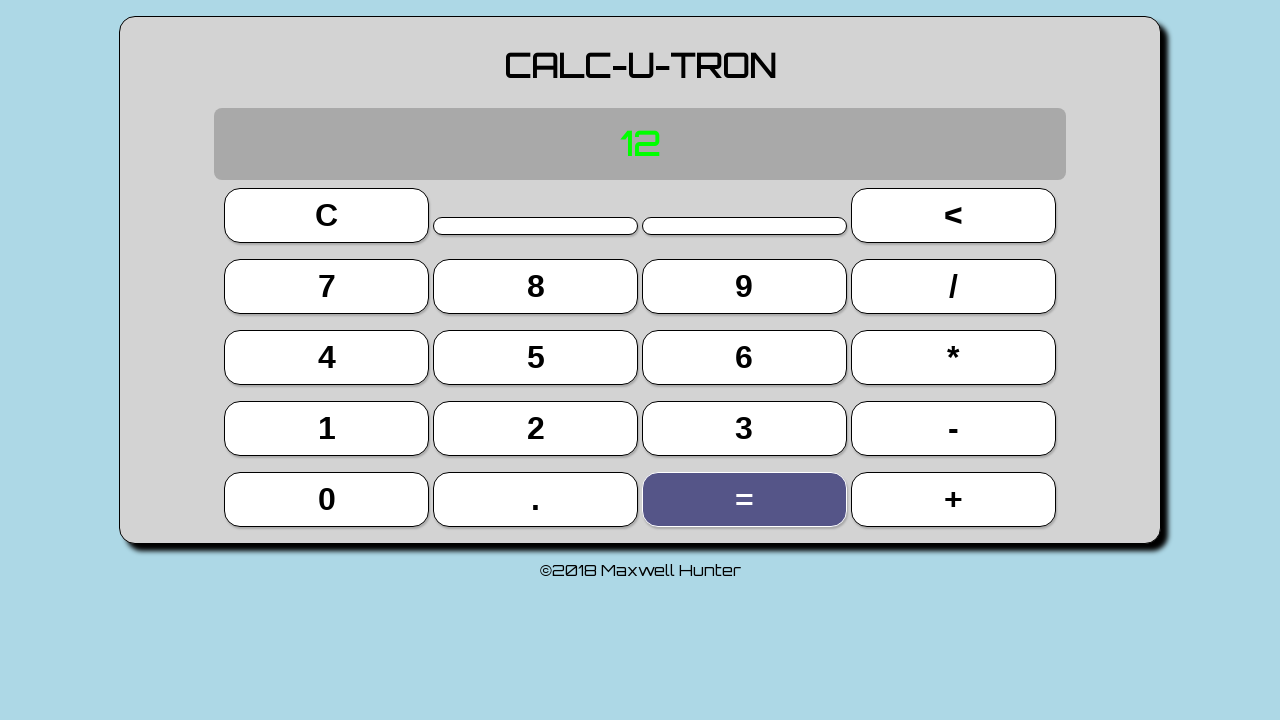

Clicked button 2 to start new calculation after equals at (536, 428) on button >> nth=13
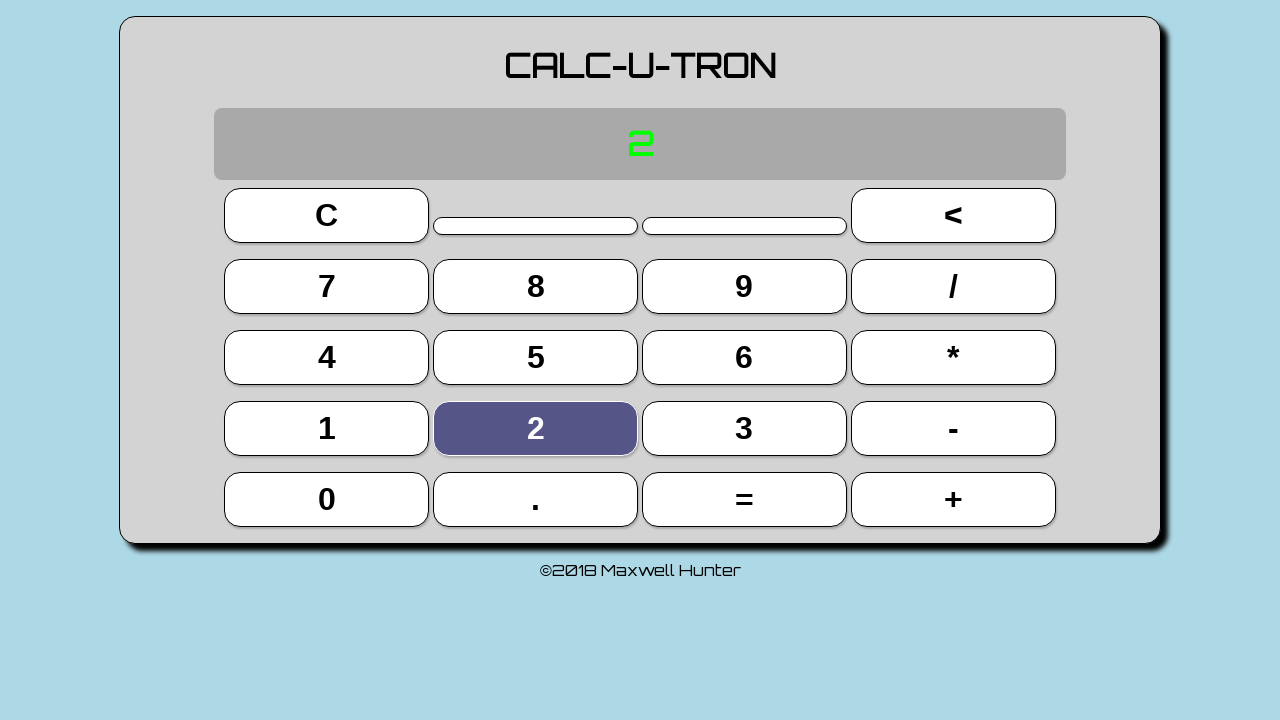

Located display element
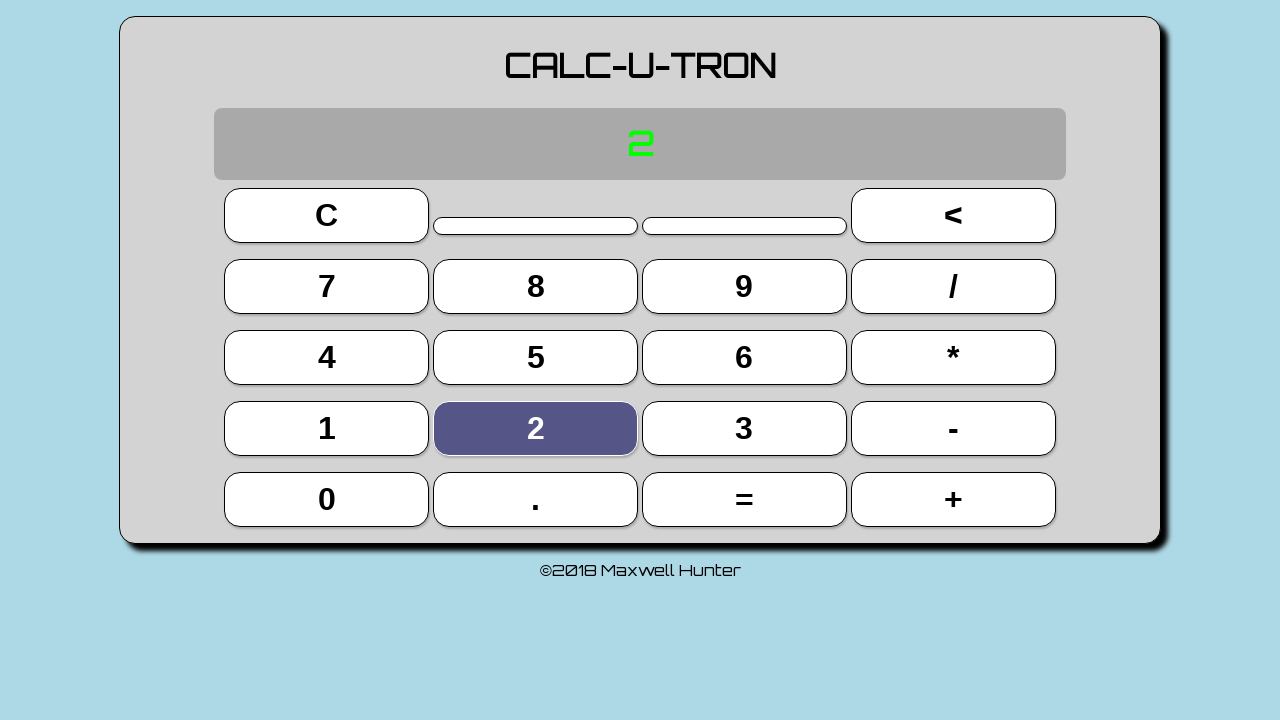

Verified display shows '2' - new calculation started after equals
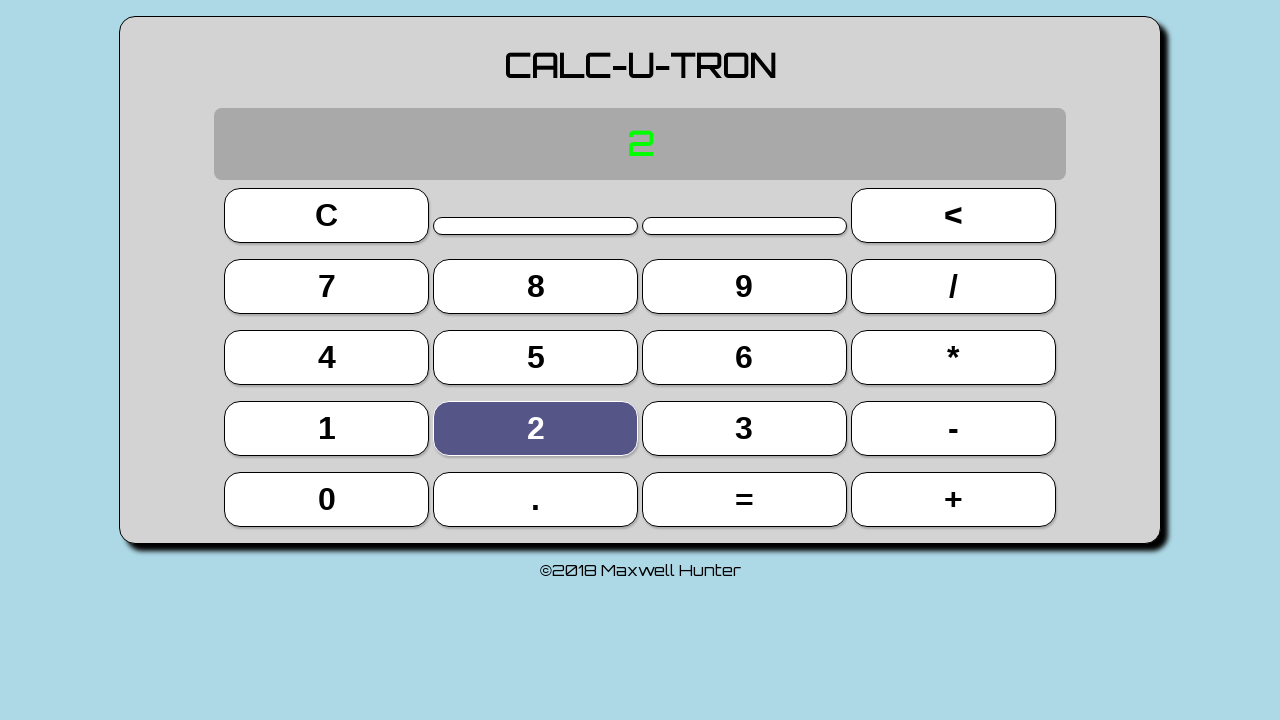

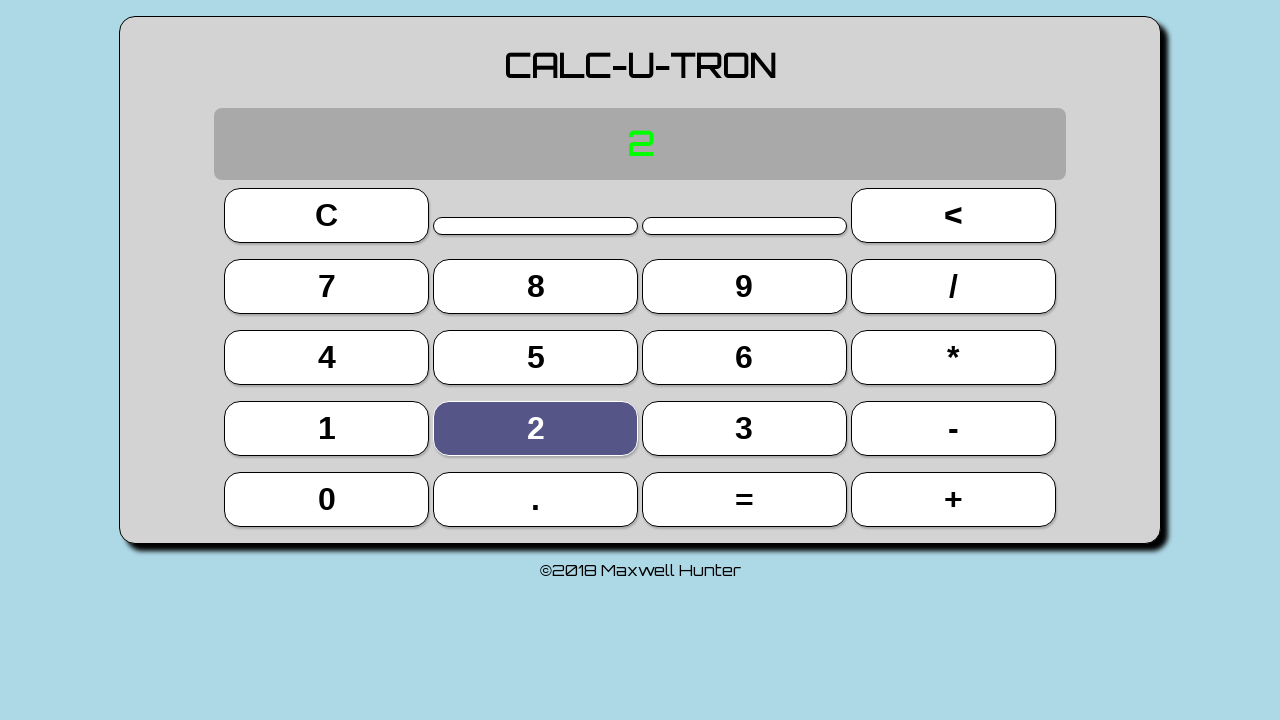